Tests the text box form on demoqa.com by filling in user name, email, current address, and permanent address fields, then submitting the form.

Starting URL: https://demoqa.com/text-box

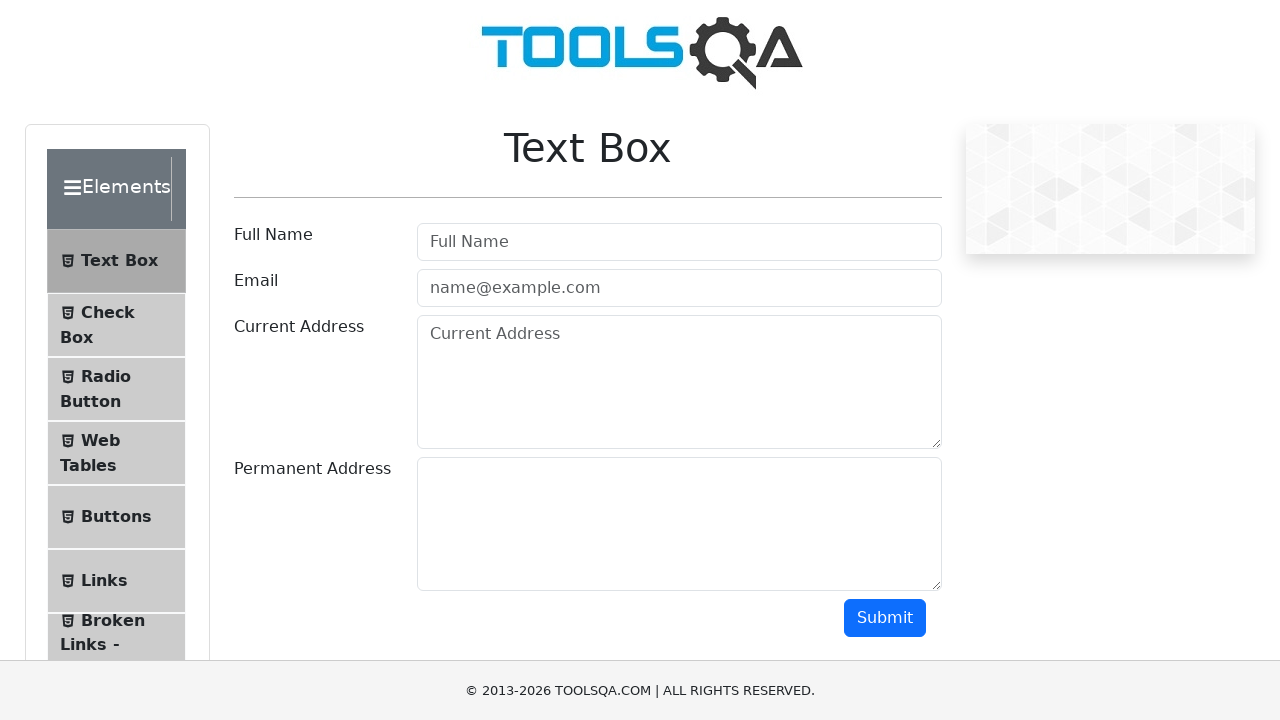

Filled user name field with 'Ilham' on #userName
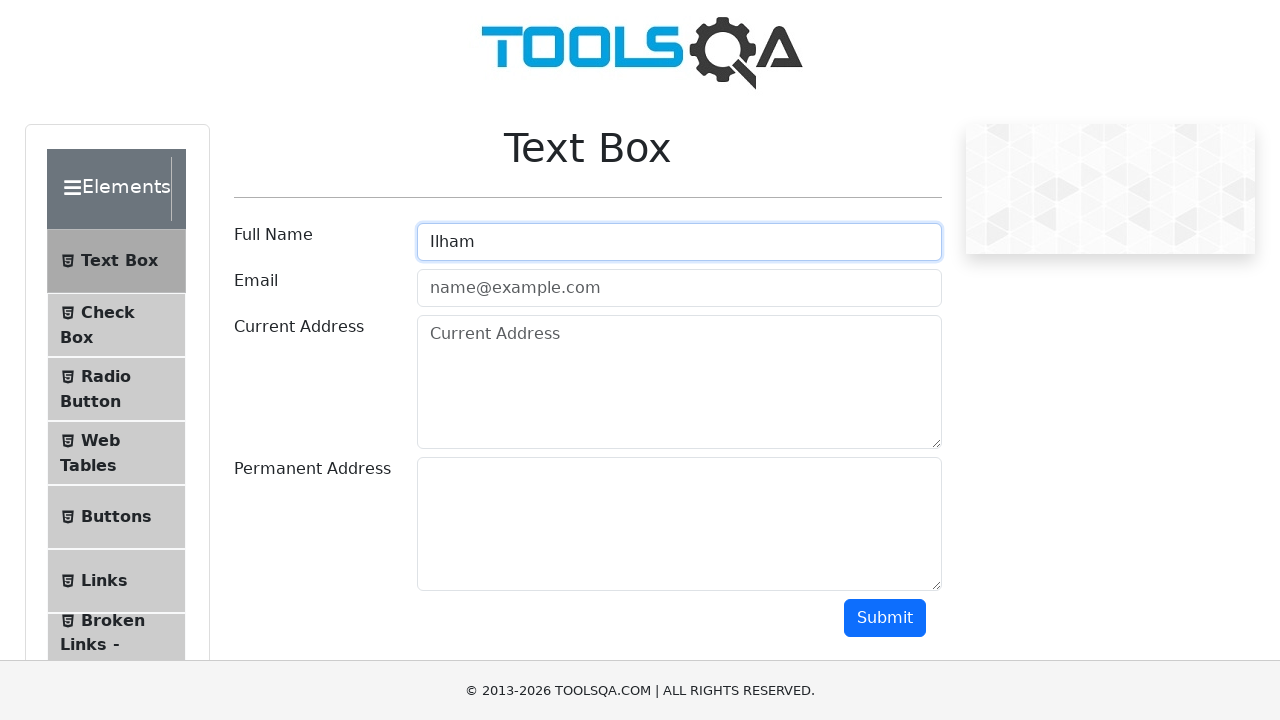

Filled email field with 'ilhamapriansyah@gmail.com' on #userEmail
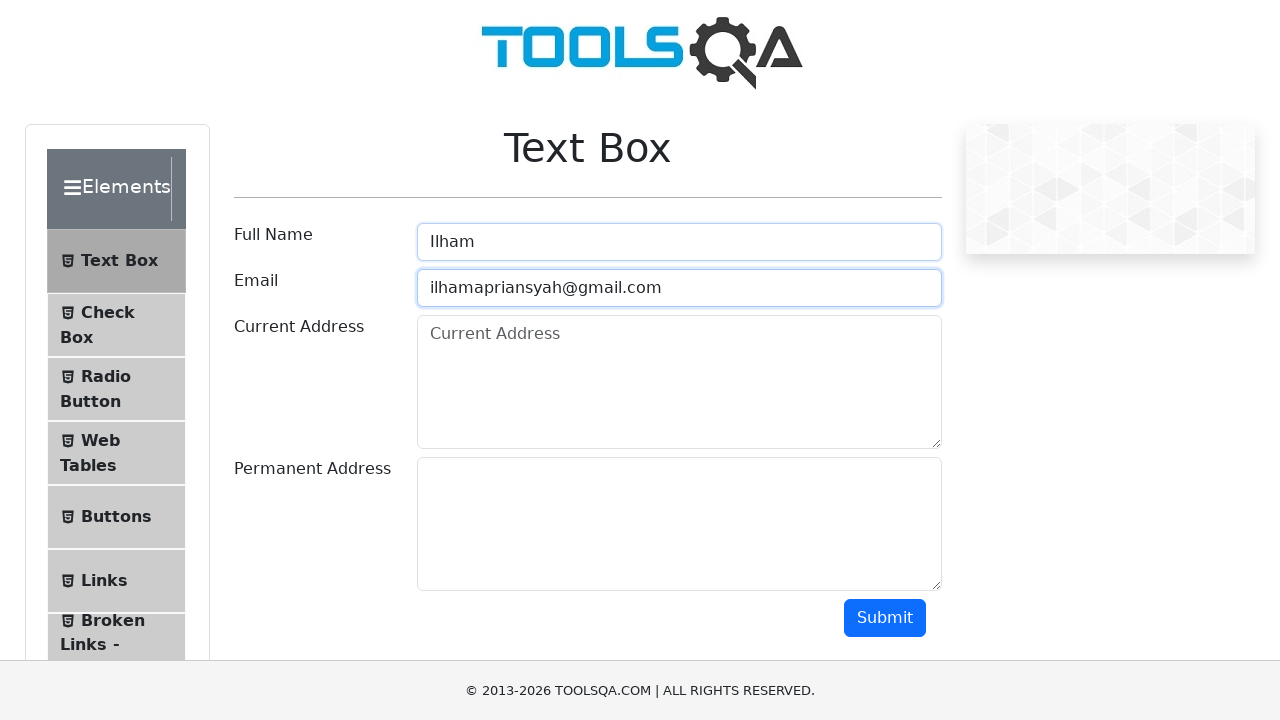

Filled current address field with 'Di rumah saya' on #currentAddress
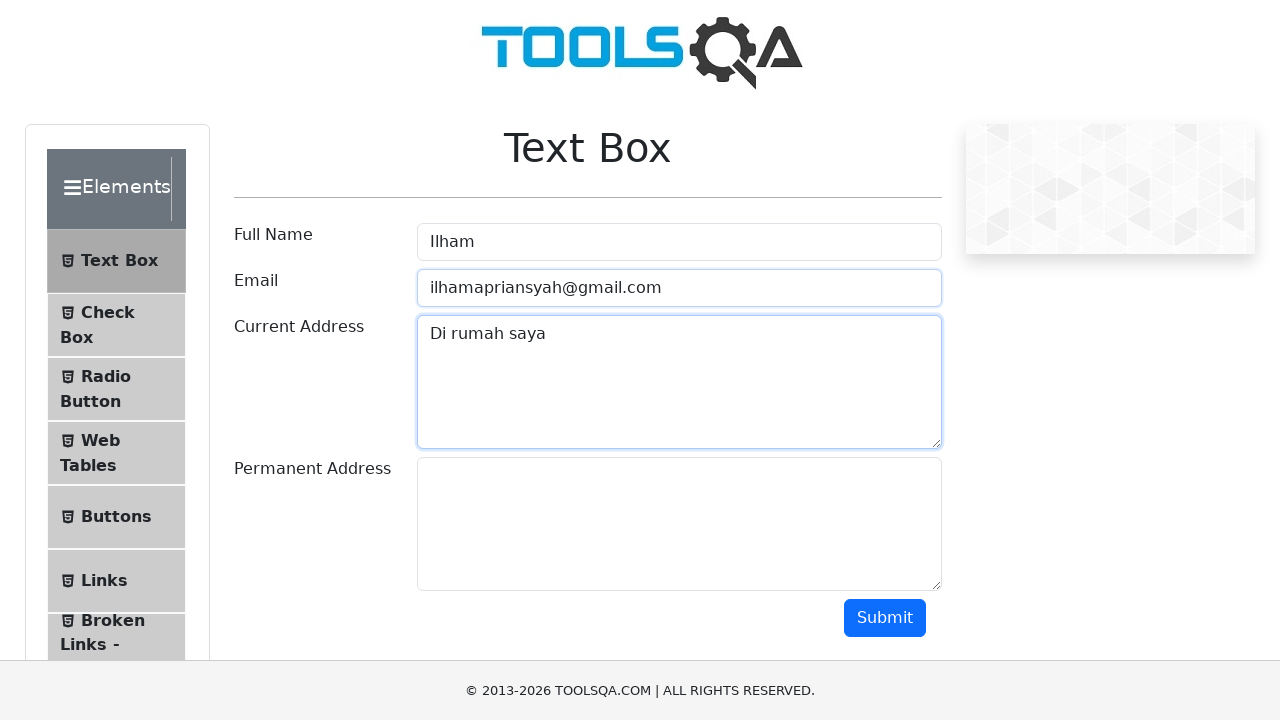

Filled permanent address field with 'Di Indonesia' on #permanentAddress
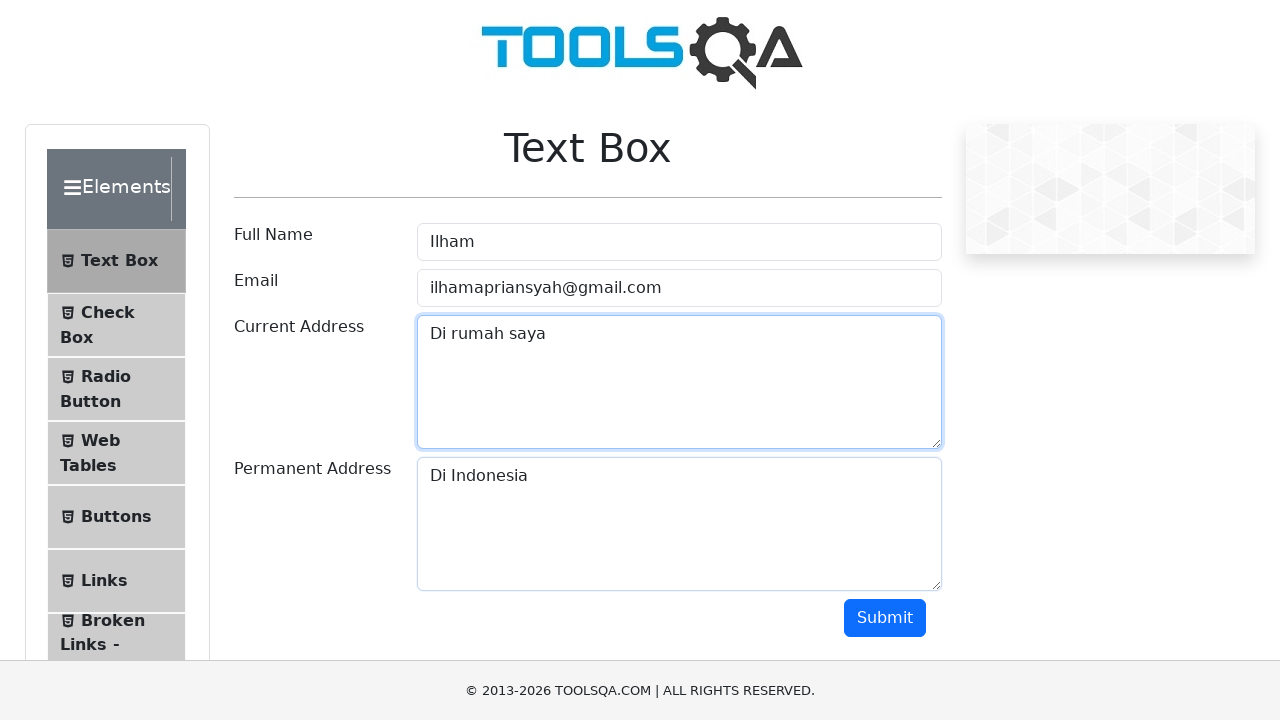

Clicked submit button to submit the form at (885, 618) on #submit
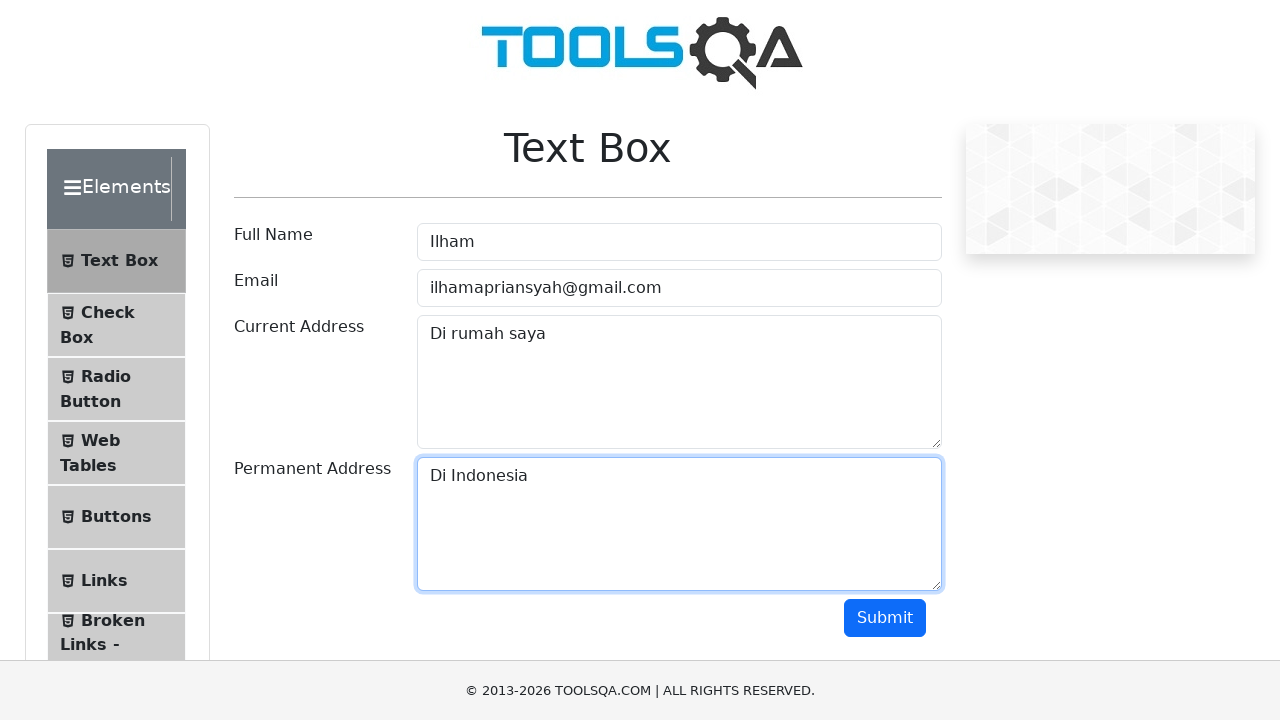

Form output appeared confirming successful submission
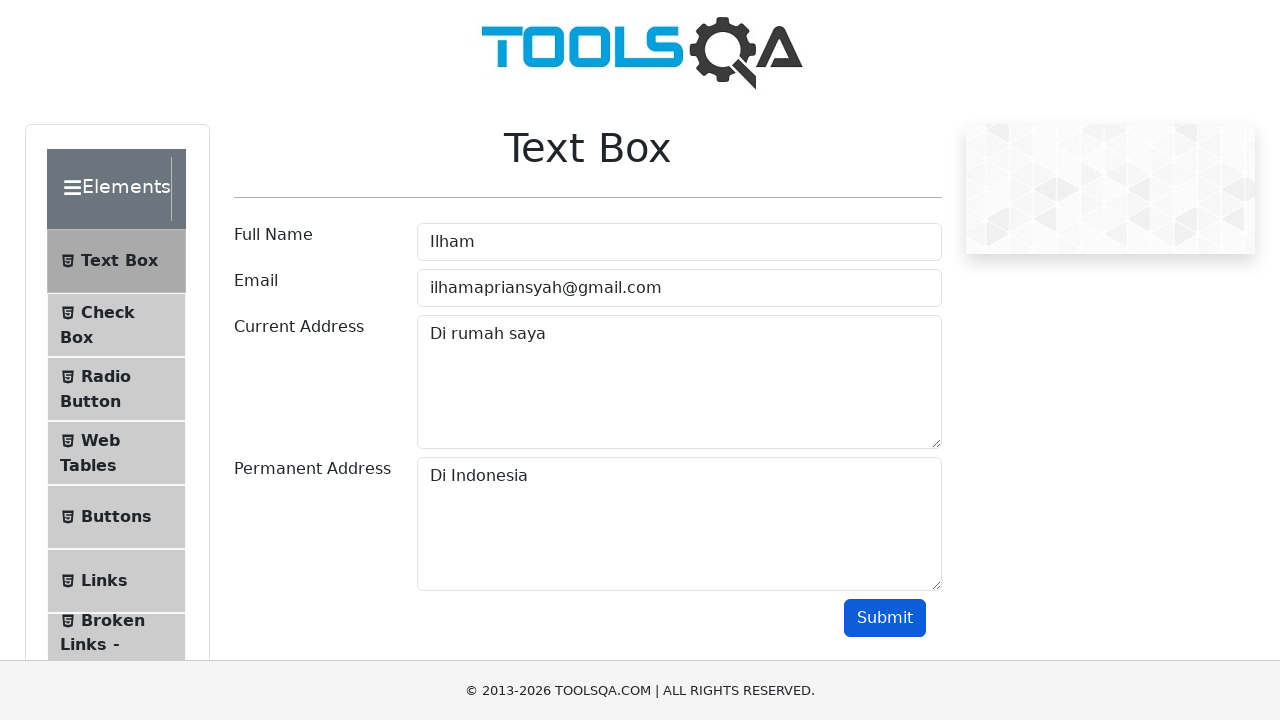

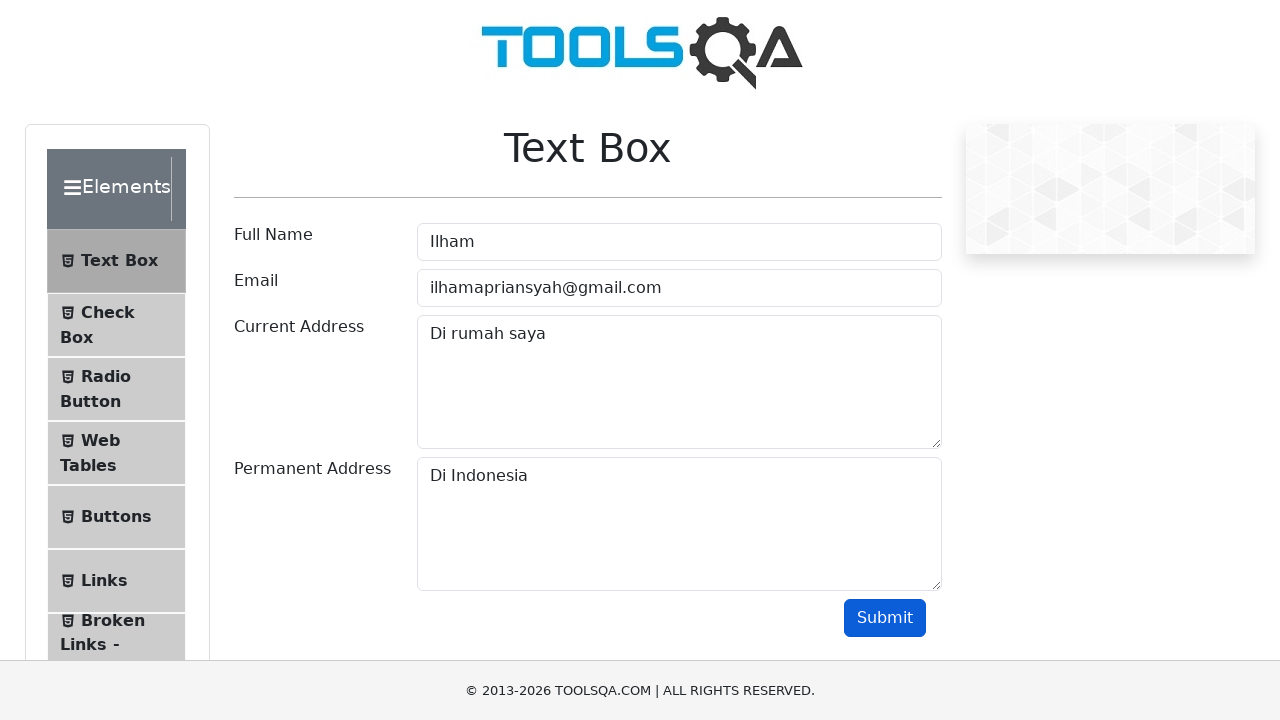